Tests that the instructions section can be toggled open and closed by clicking the button

Starting URL: https://asifarefinbonny.github.io/QuickDial/

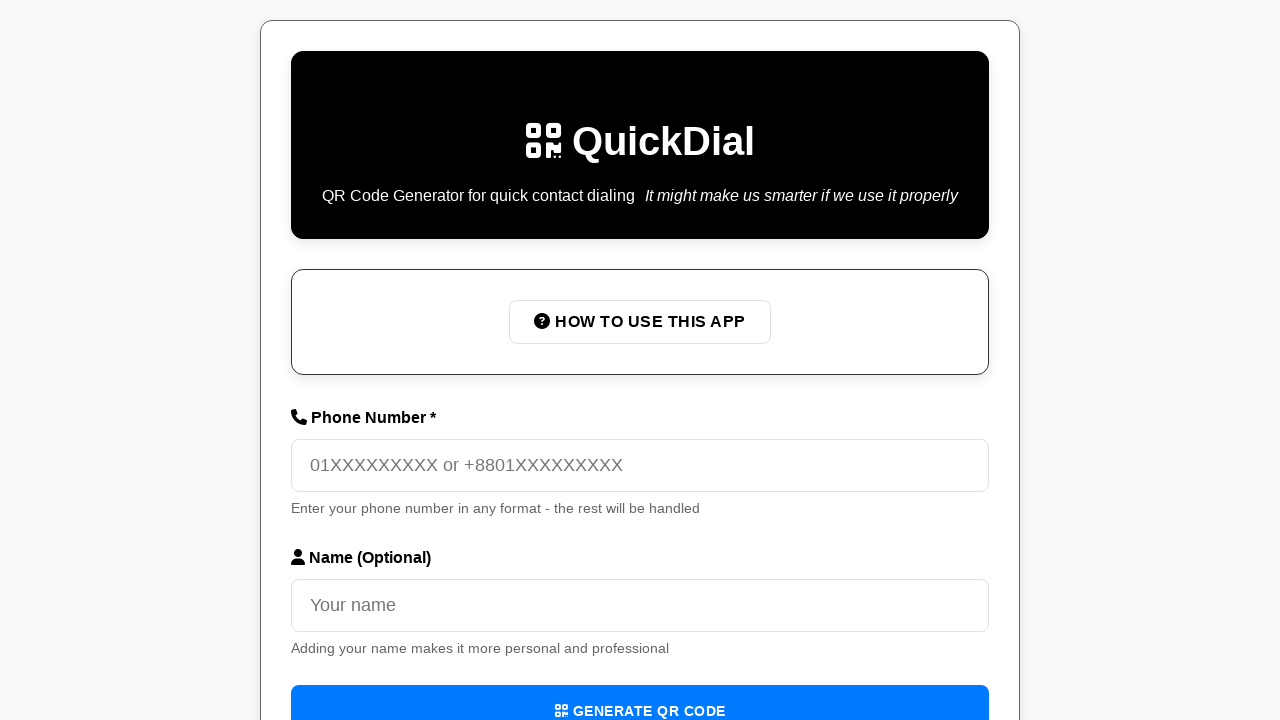

Located the 'How to Use This App' button
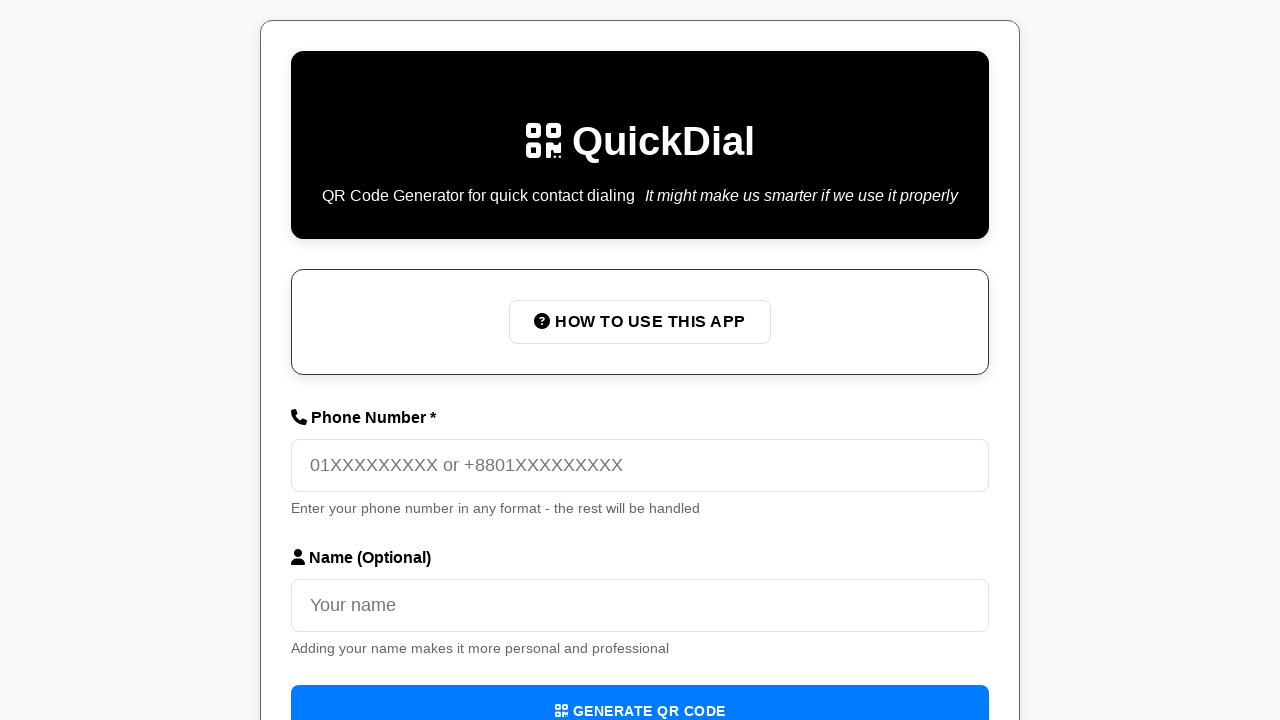

Verified instructions section is initially hidden
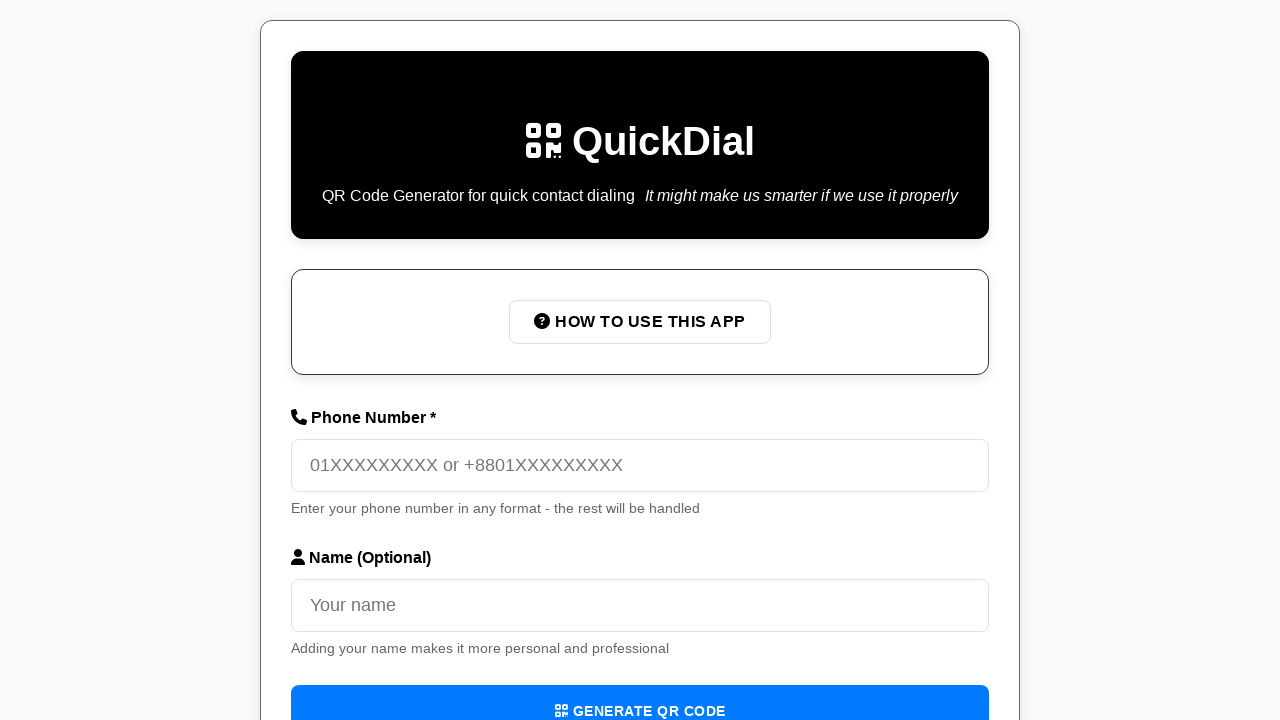

Clicked instructions button to open at (640, 322) on internal:role=button[name=/How to Use This App/i]
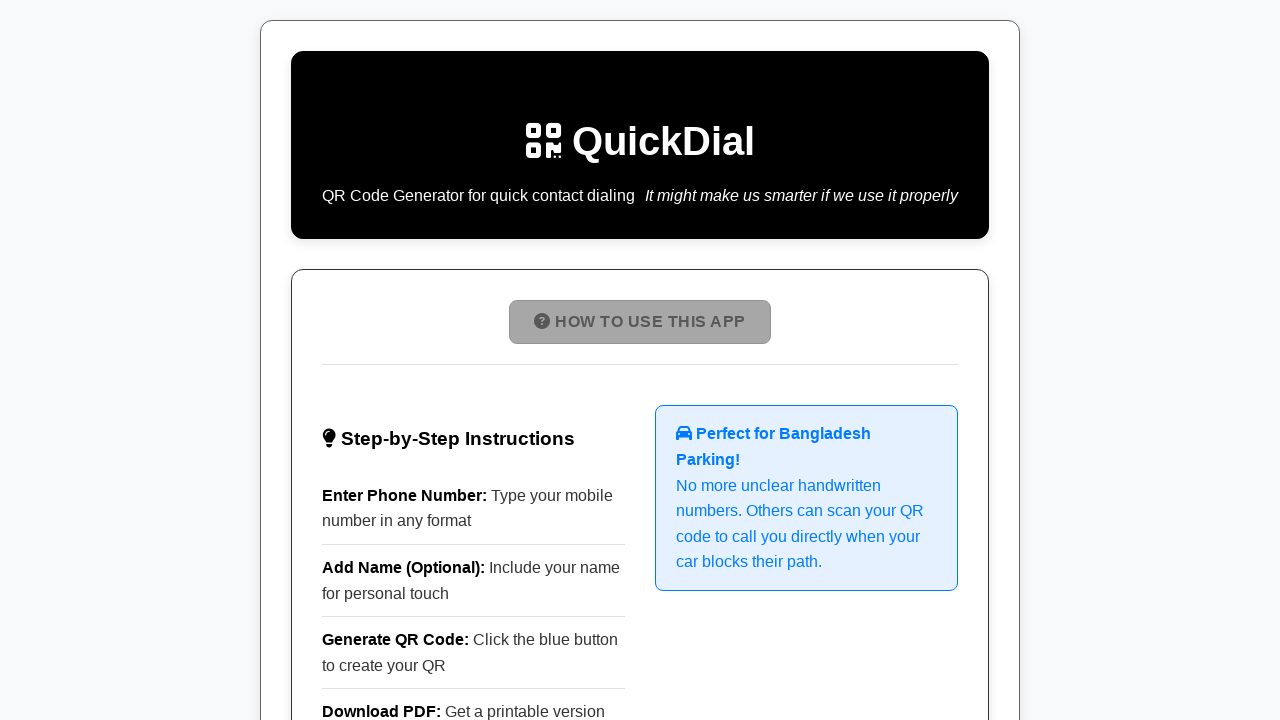

Verified instructions section is now visible
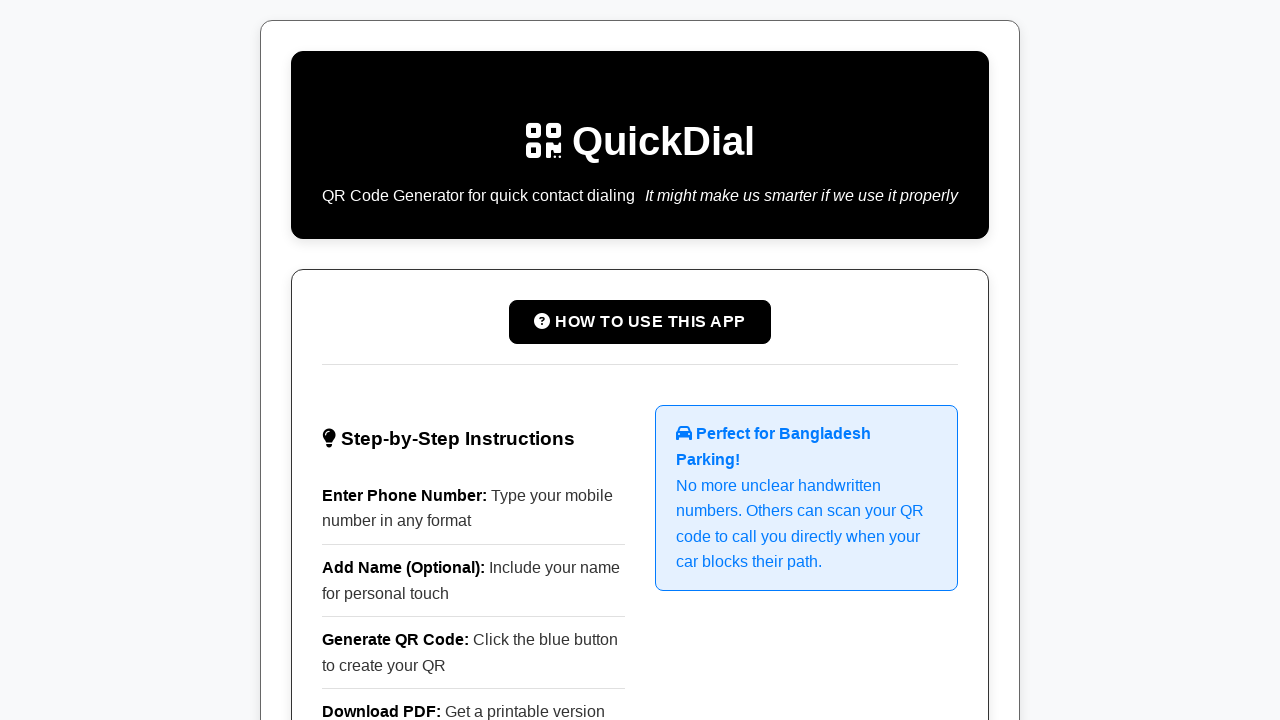

Clicked instructions button to close at (640, 322) on internal:role=button[name=/How to Use This App/i]
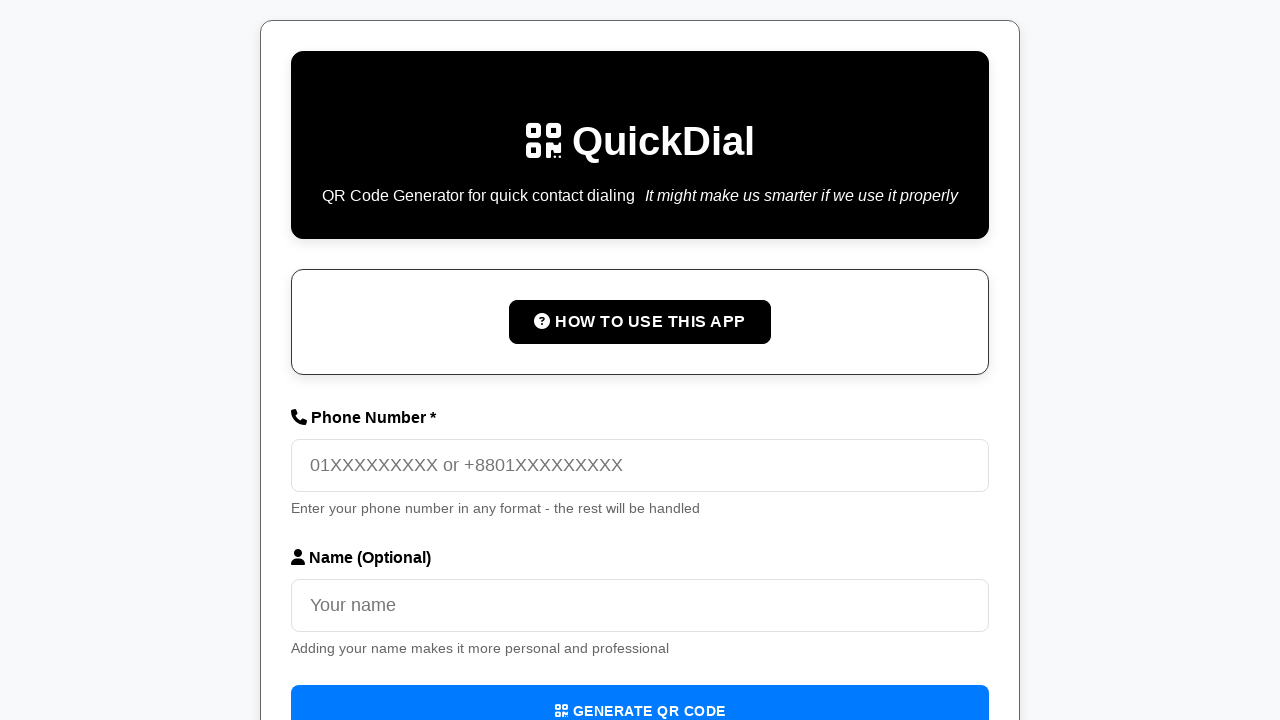

Verified instructions section is hidden again
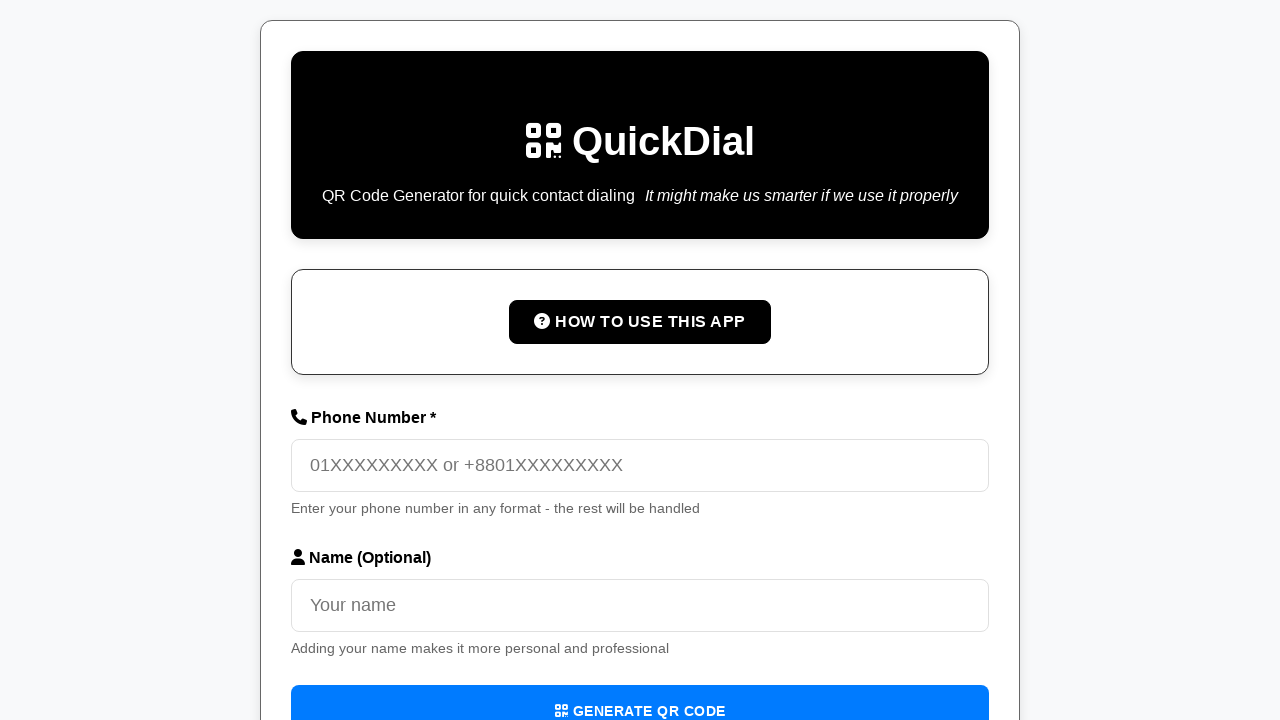

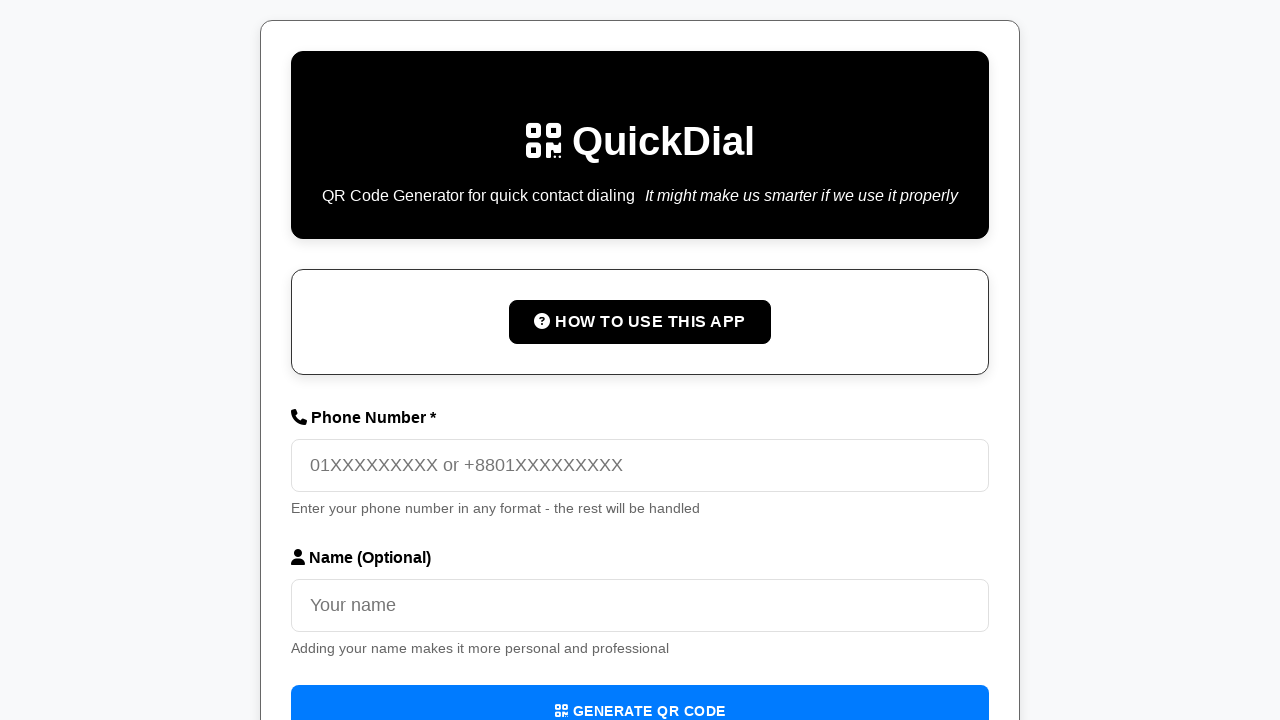